Tests dropdown selection functionality by selecting options using different methods (by text, index, and value)

Starting URL: http://the-internet.herokuapp.com/dropdown

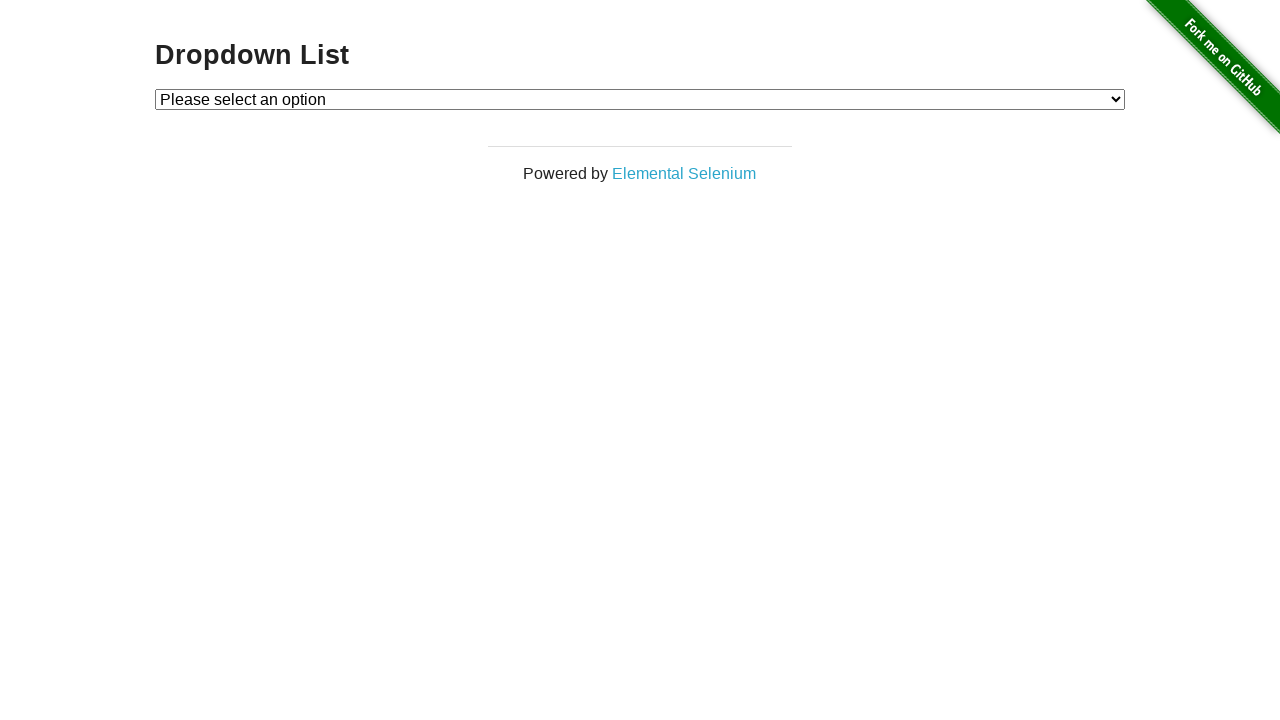

Waited for dropdown selector to be available
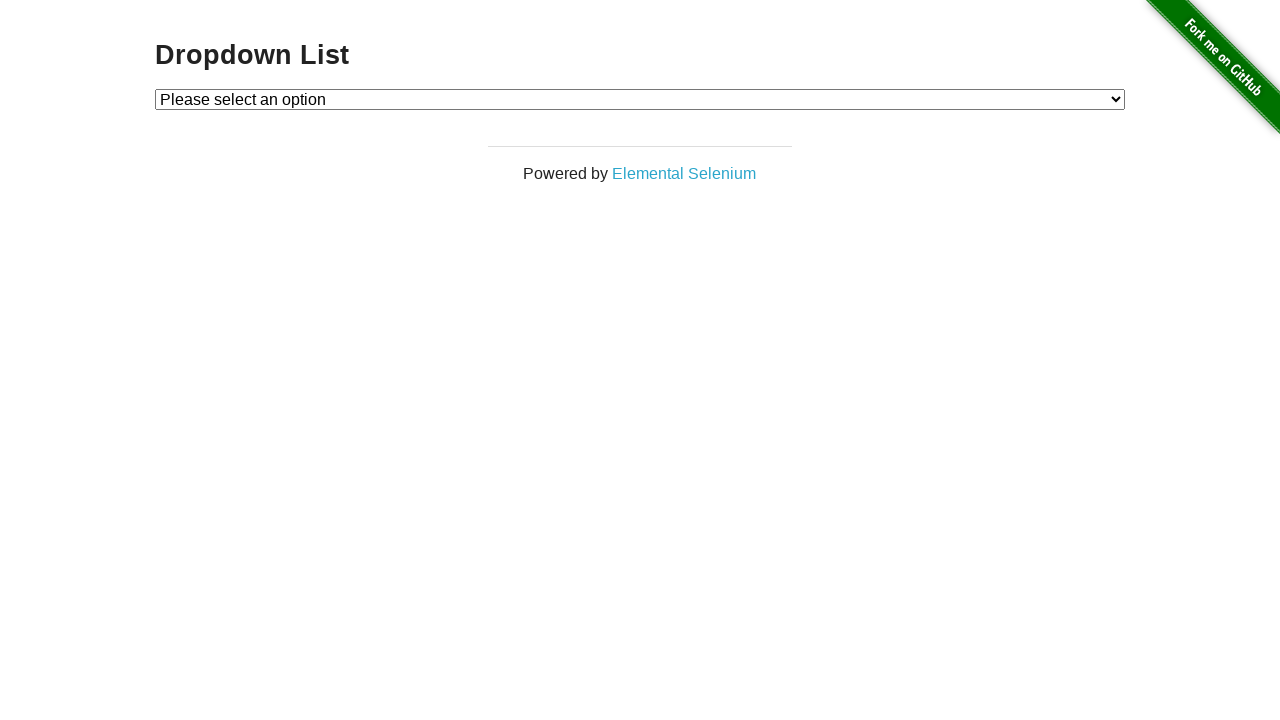

Selected 'Option 2' by visible text on #dropdown
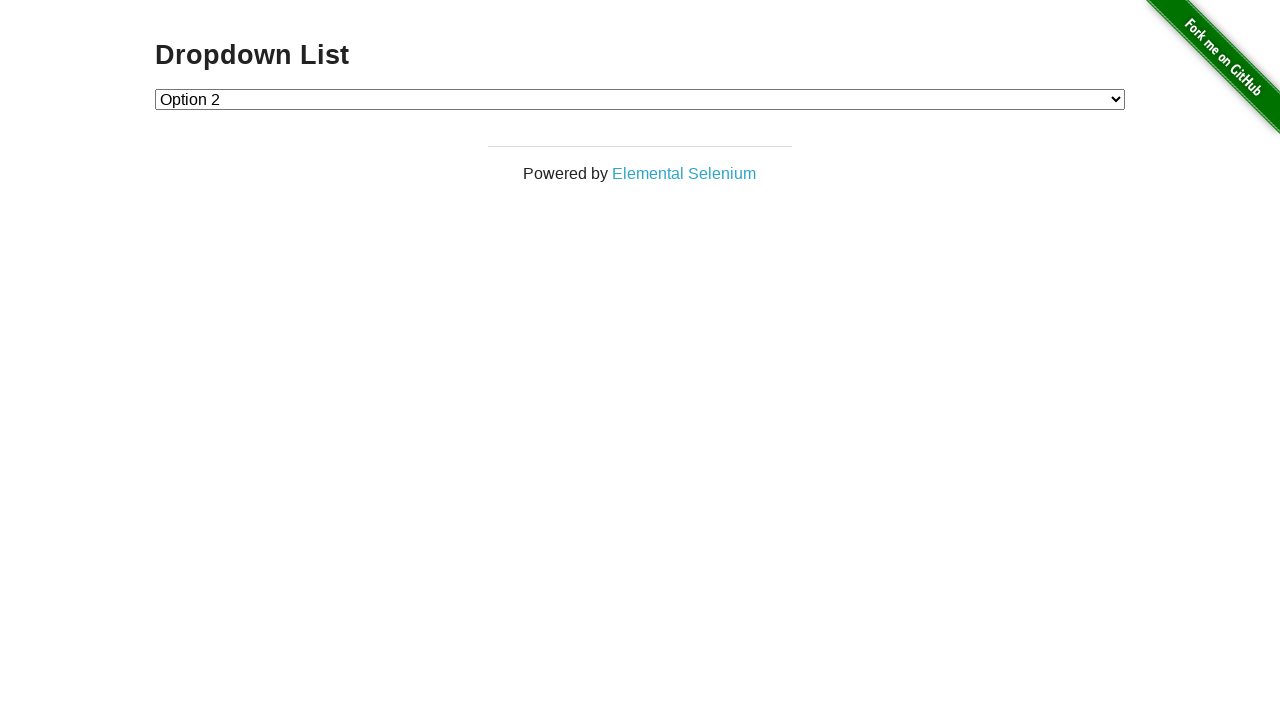

Selected dropdown option by index 2 on #dropdown
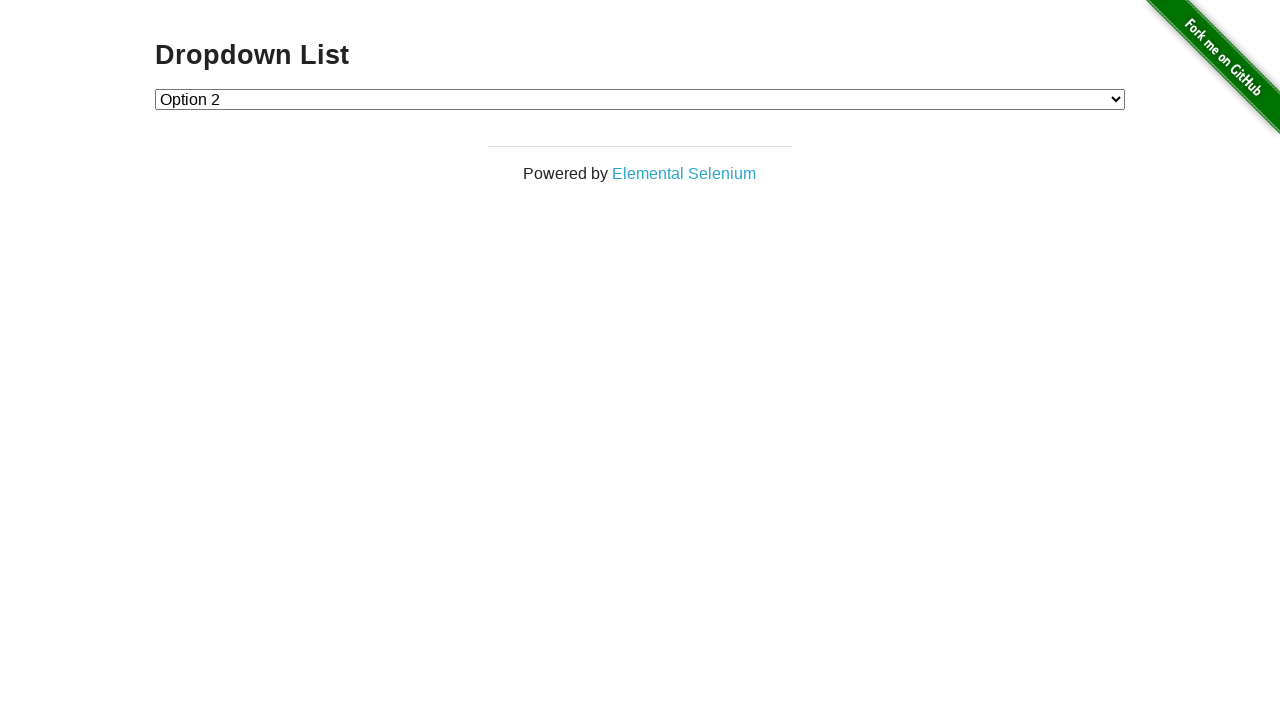

Selected placeholder option by empty value on #dropdown
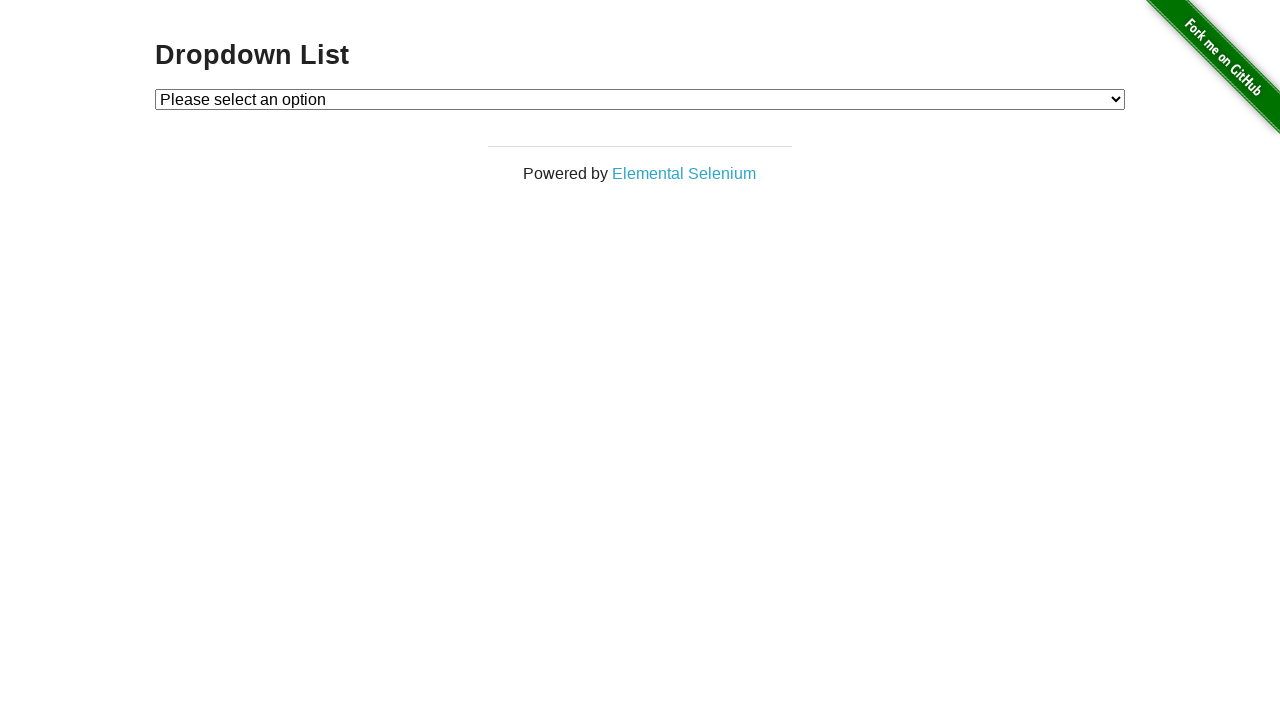

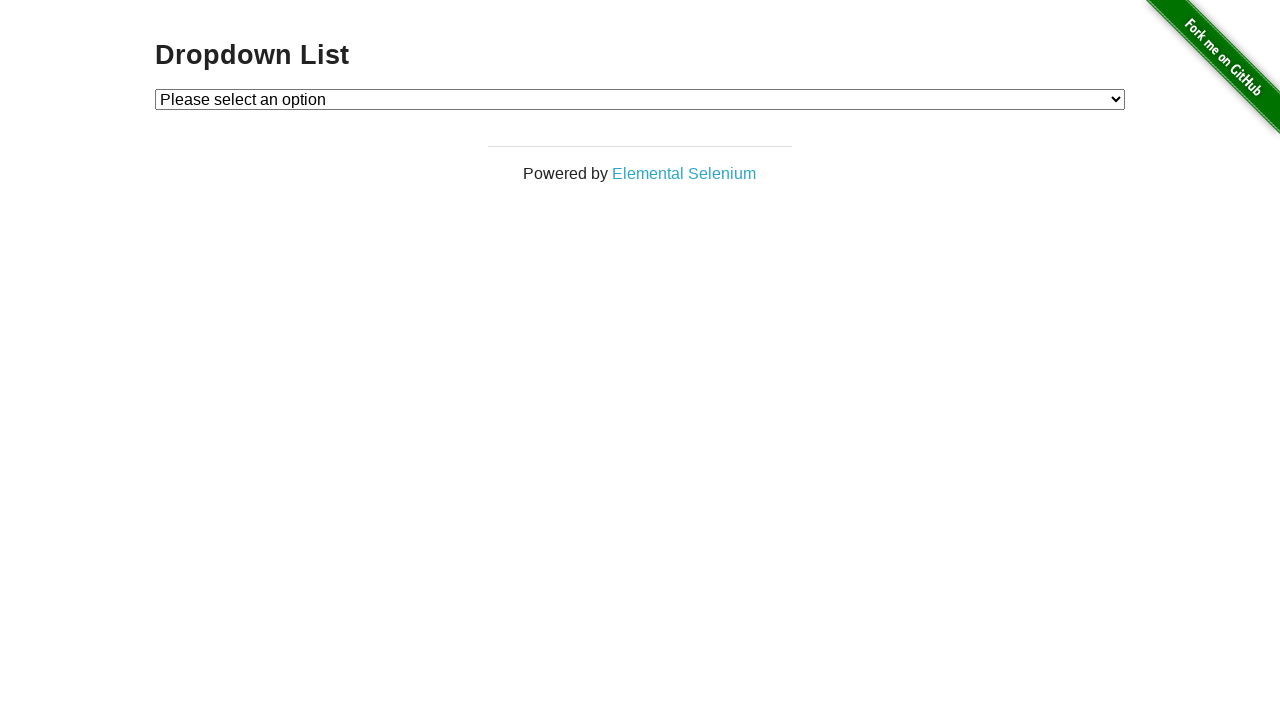